Tests that payment method logos (Visa, MasterCard, Belkart) are displayed in the payment section of the MTS Belarus website

Starting URL: https://www.mts.by/

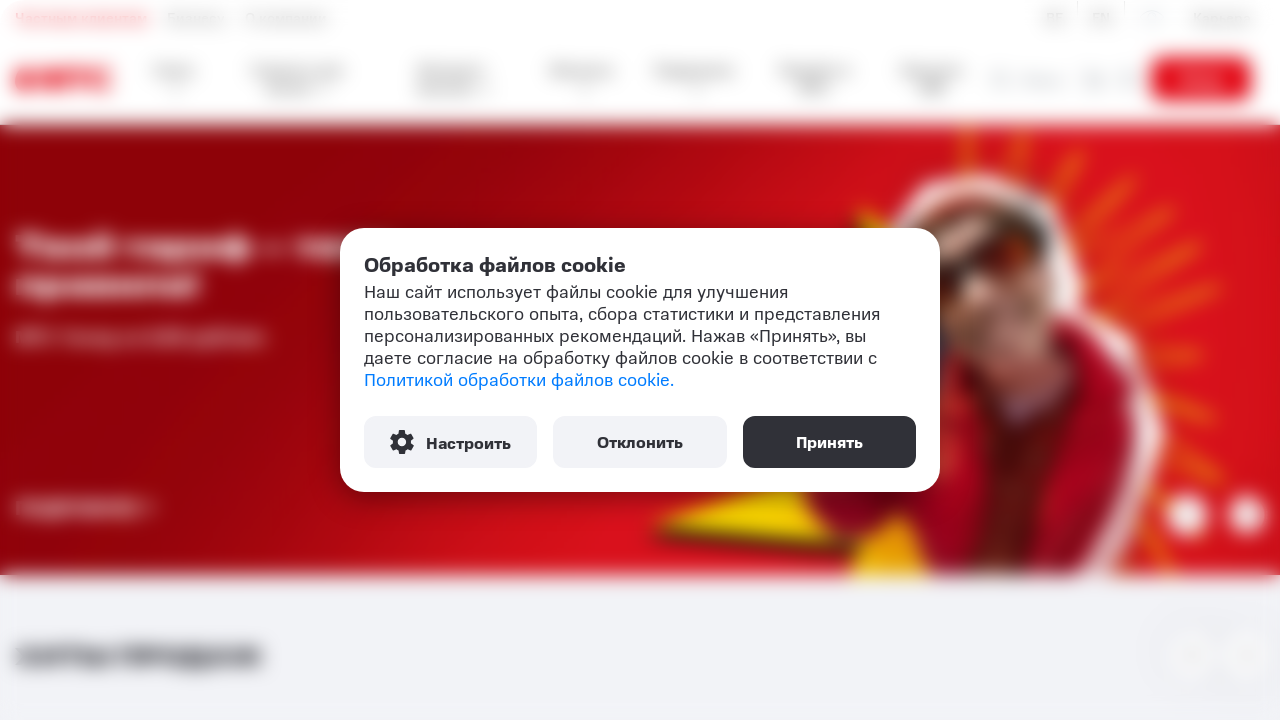

Waited for payment logos container to be visible
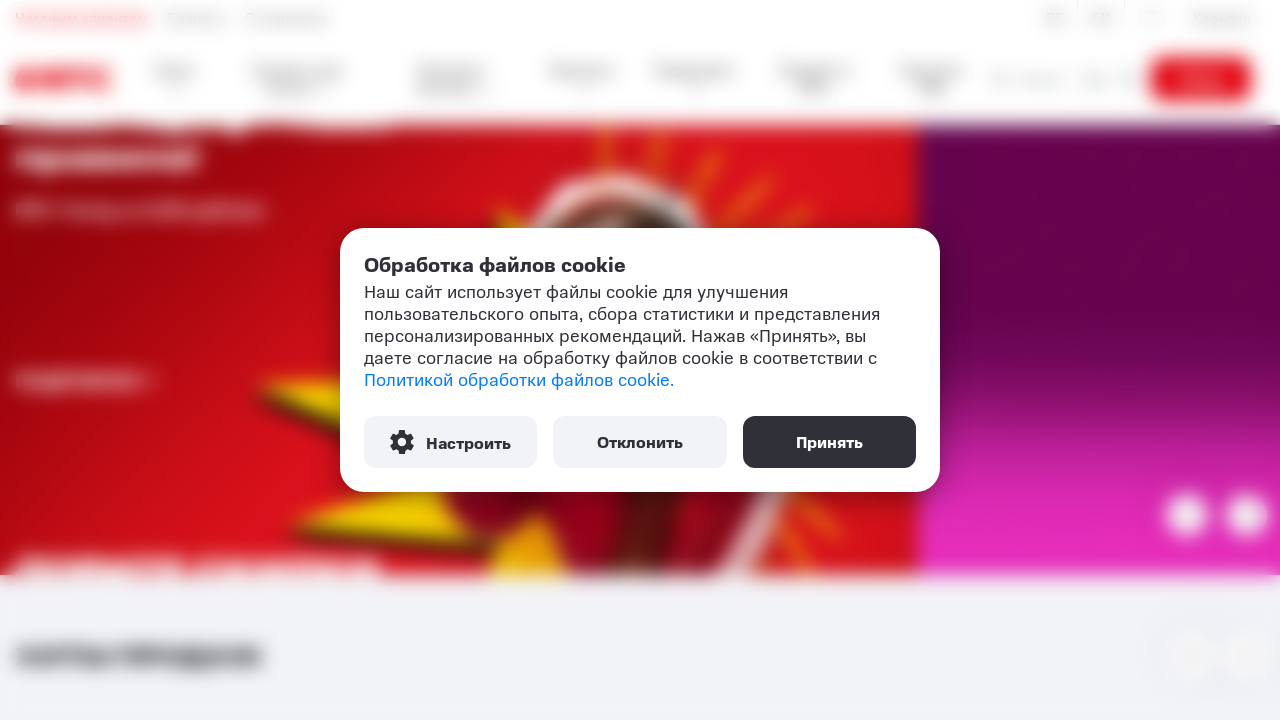

Waited for payment logo 1 to be visible
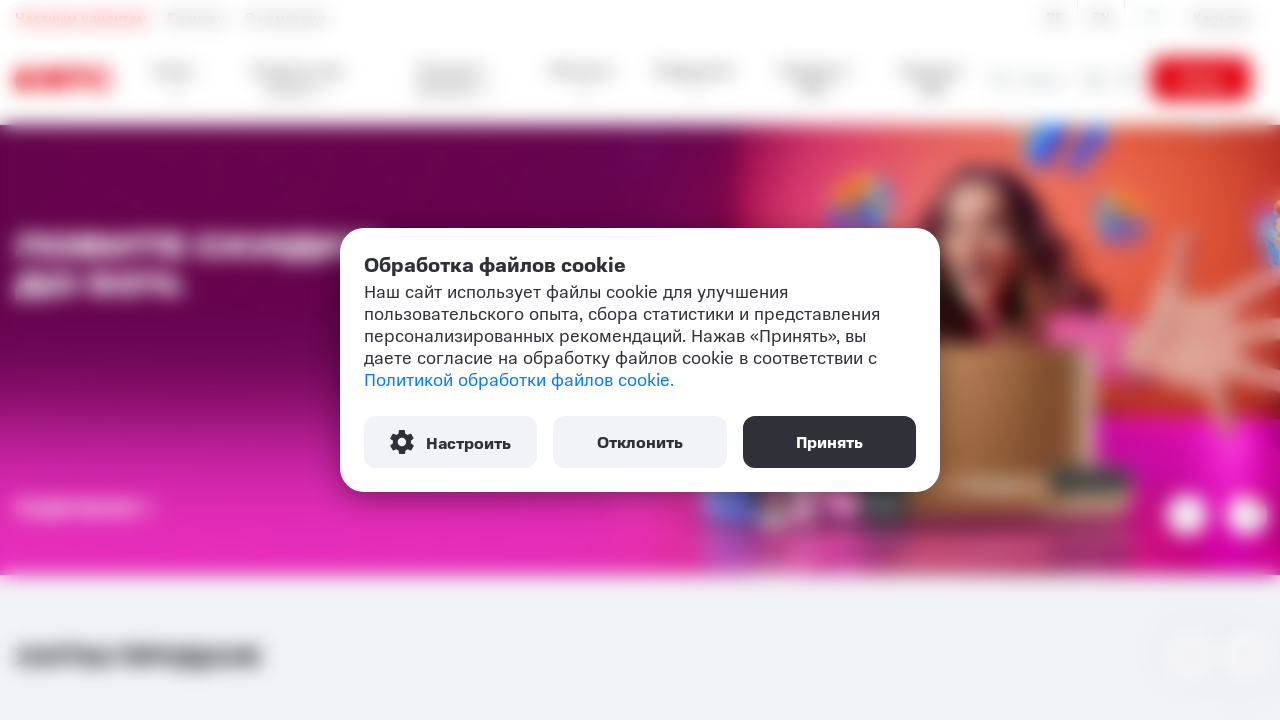

Verified payment logo 1 is present
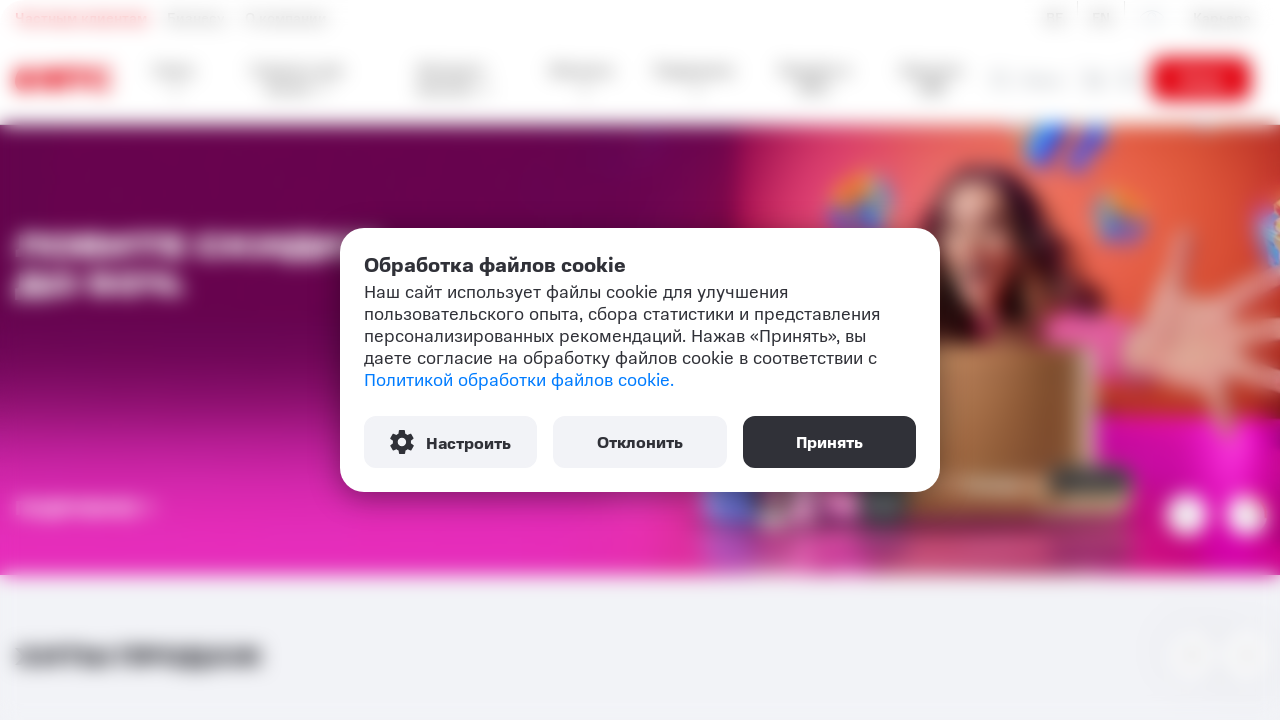

Waited for payment logo 2 to be visible
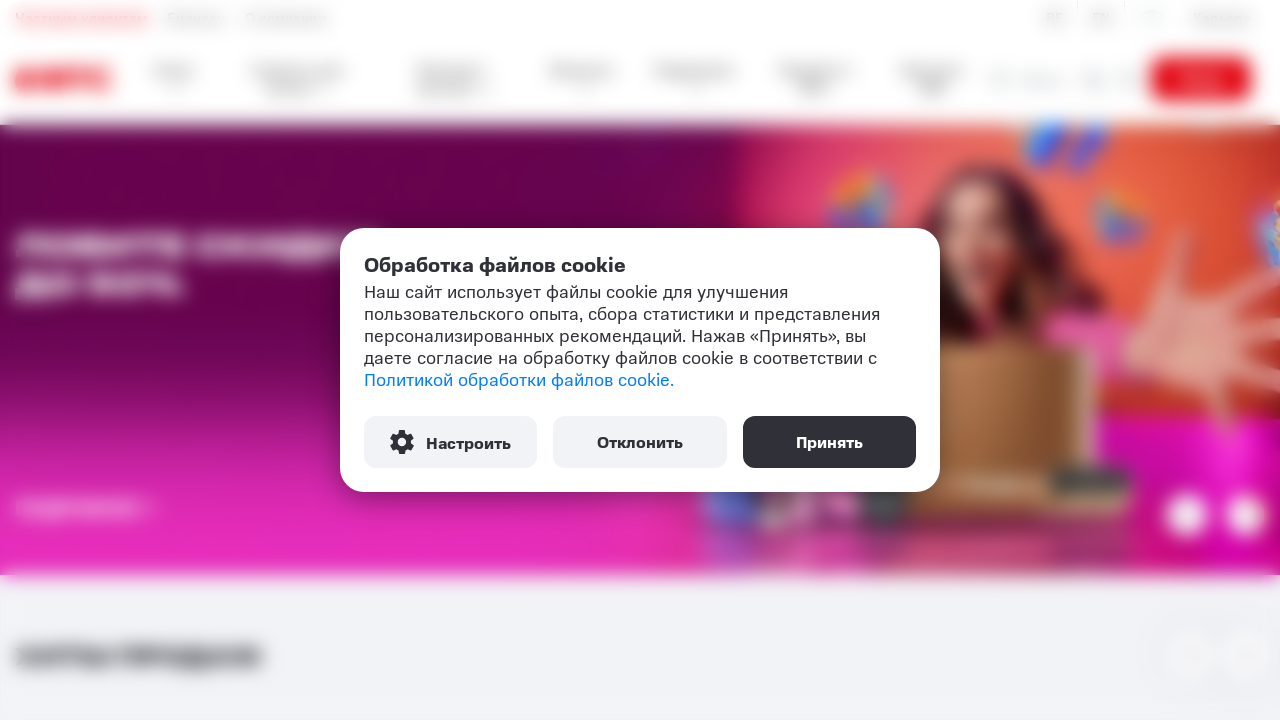

Verified payment logo 2 is present
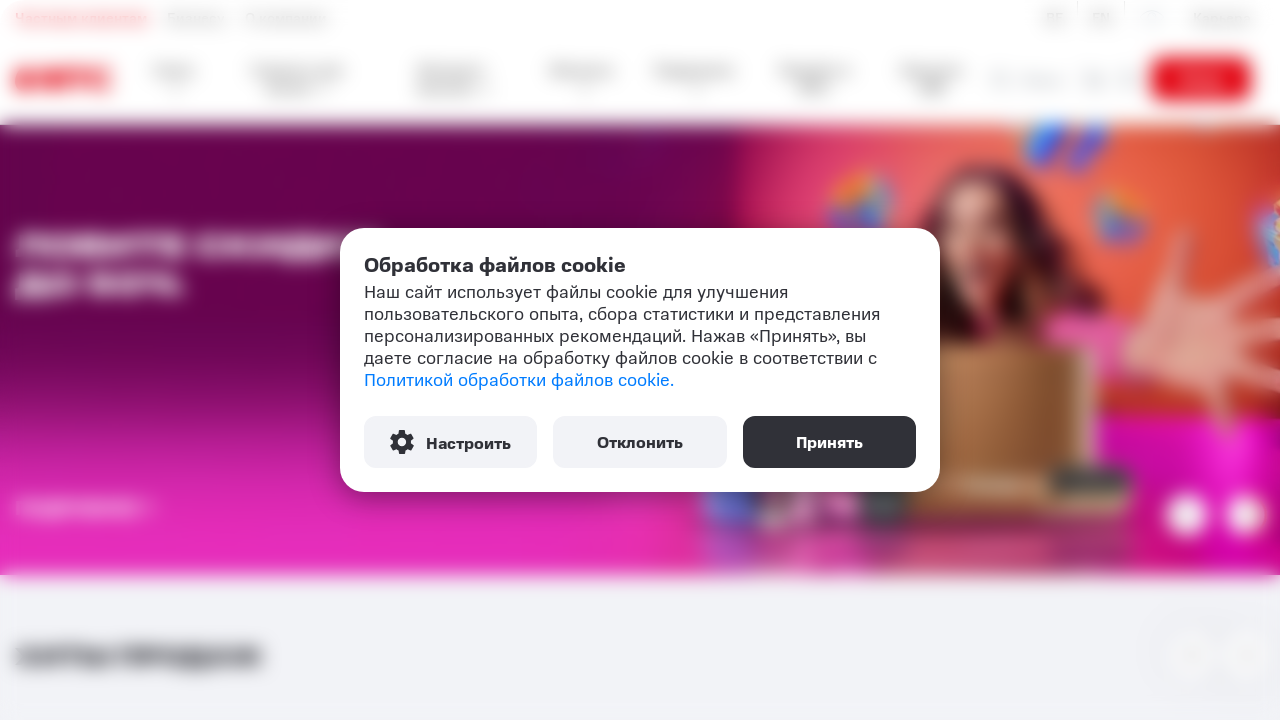

Waited for payment logo 3 to be visible
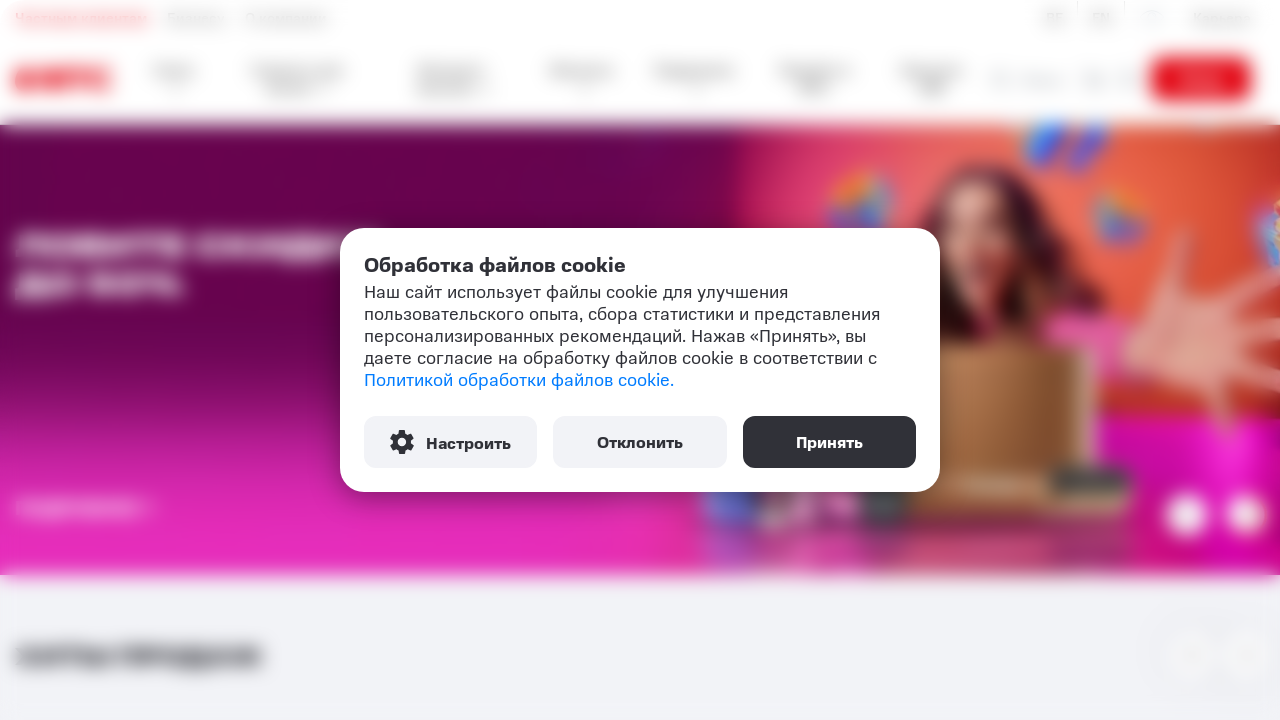

Verified payment logo 3 is present
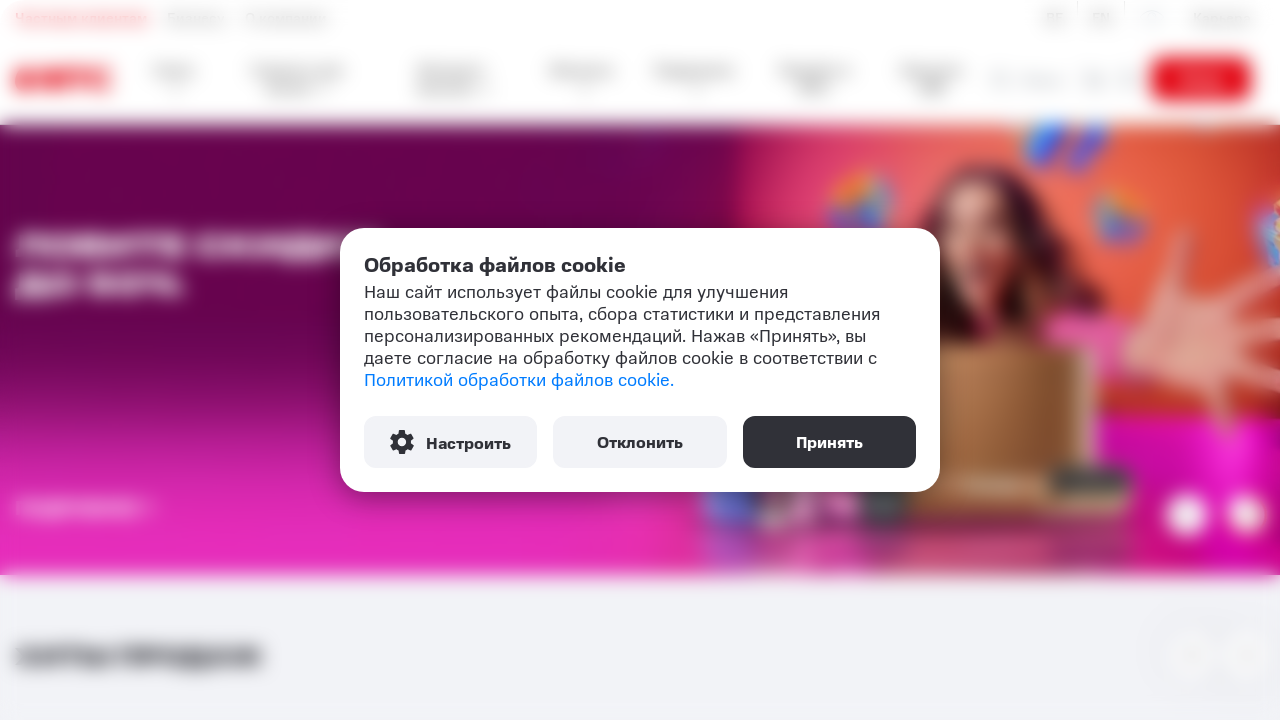

Waited for payment logo 4 to be visible
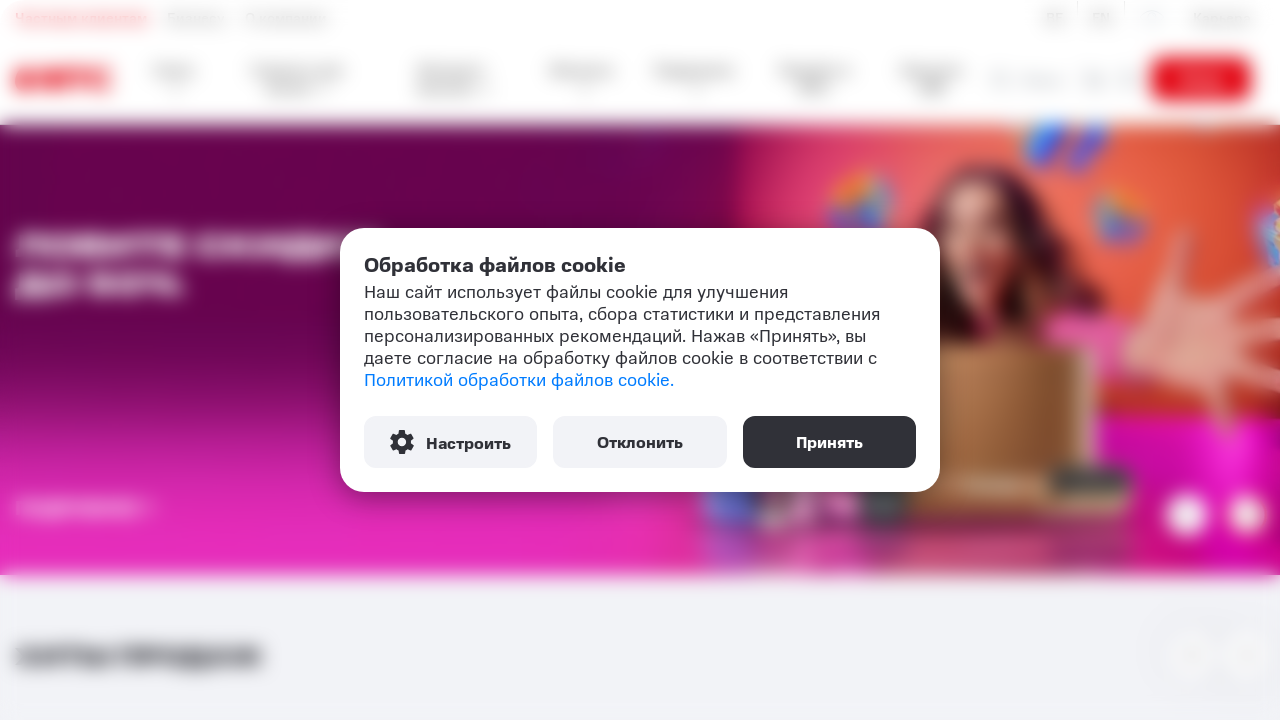

Verified payment logo 4 is present
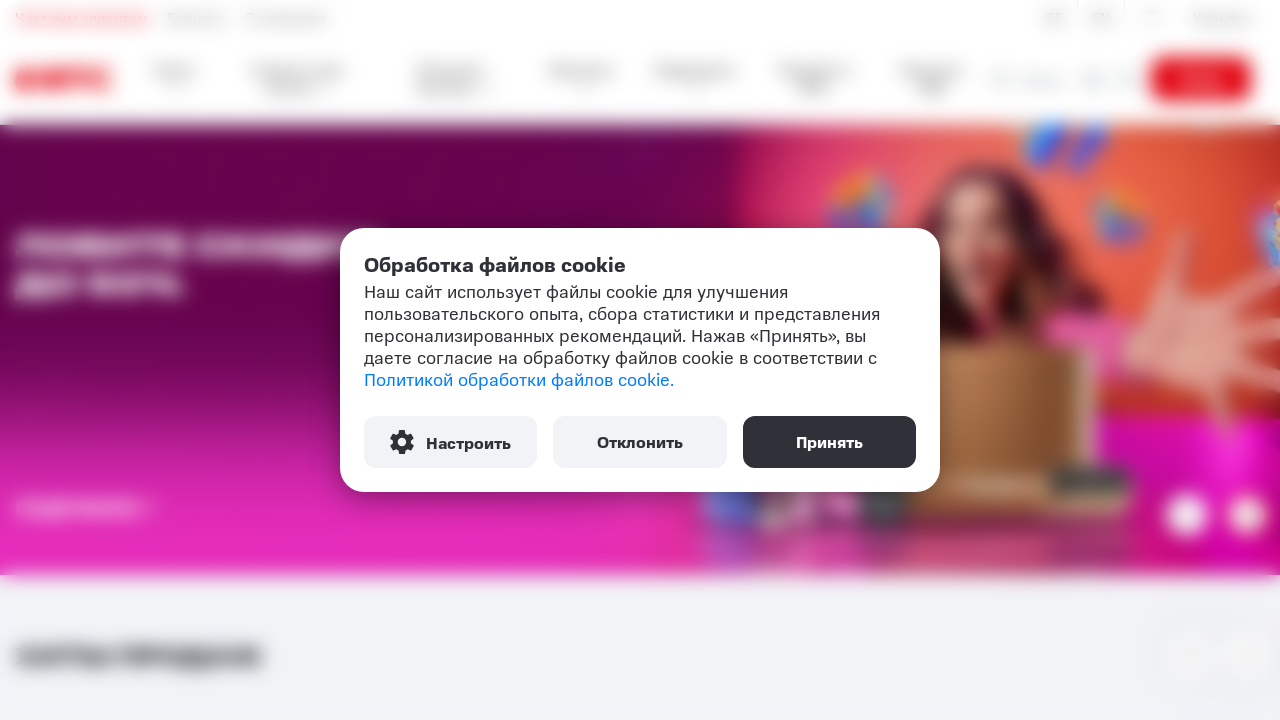

Waited for payment logo 5 to be visible
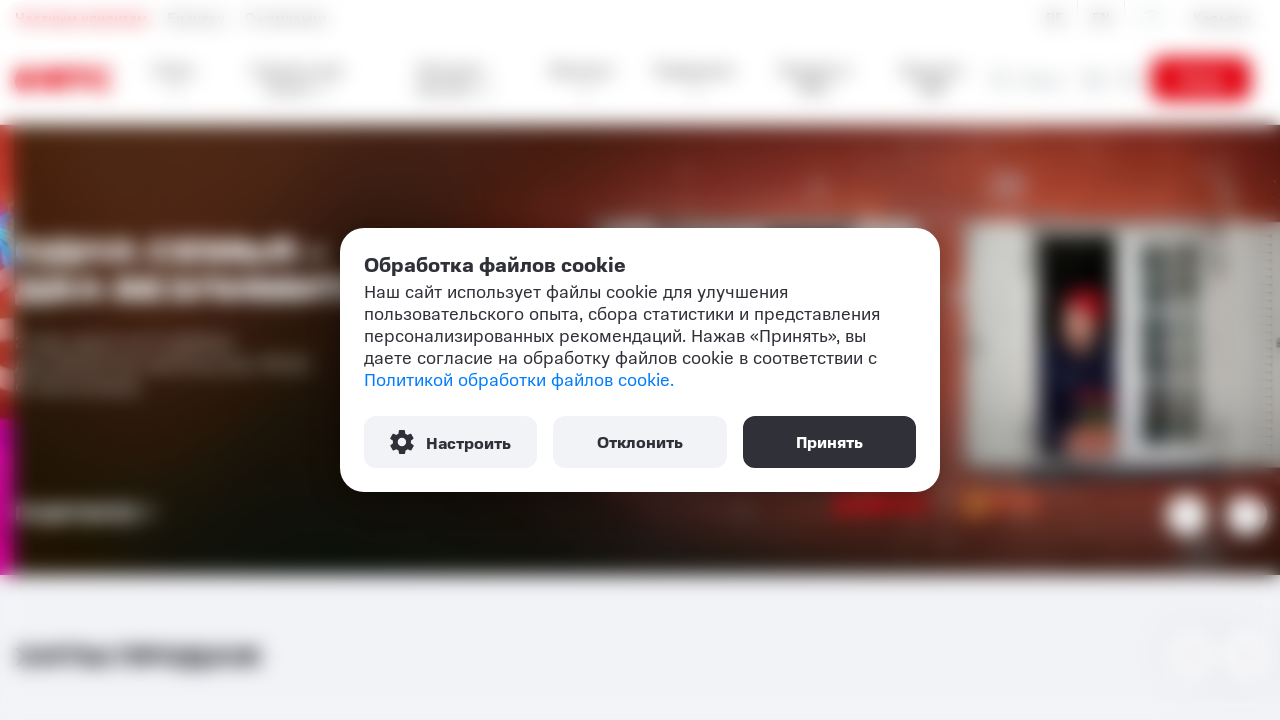

Verified payment logo 5 is present
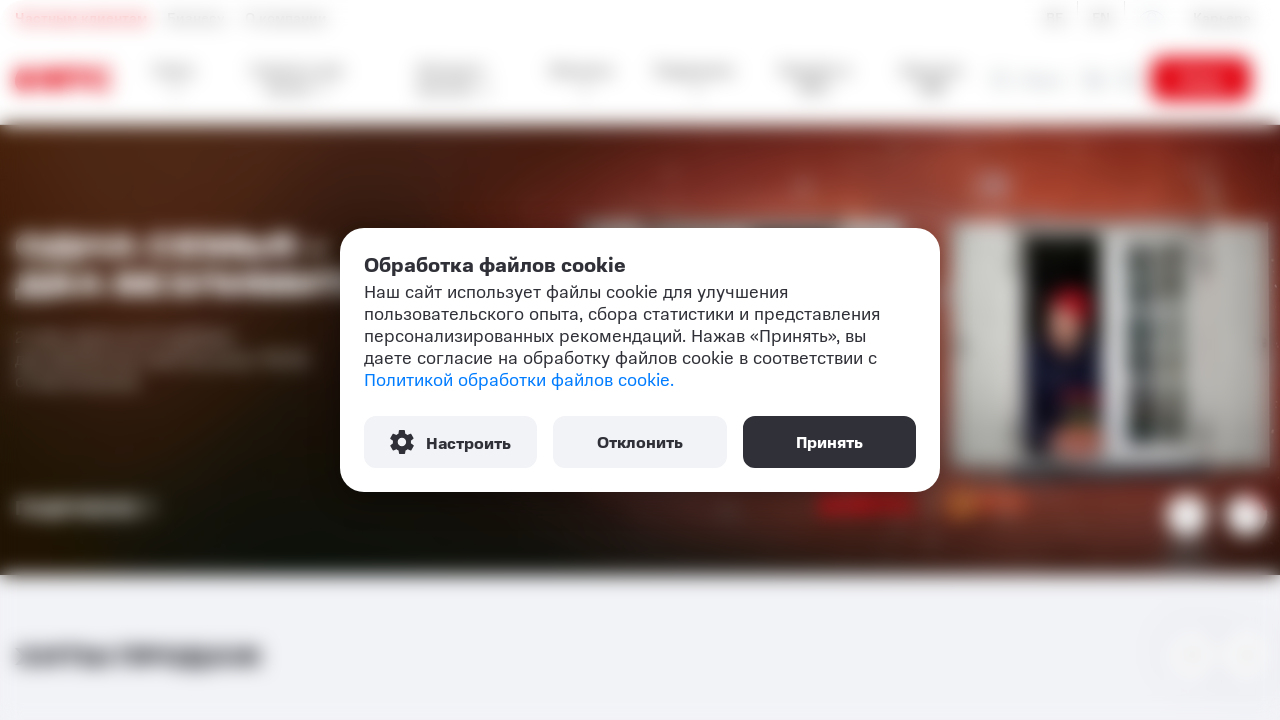

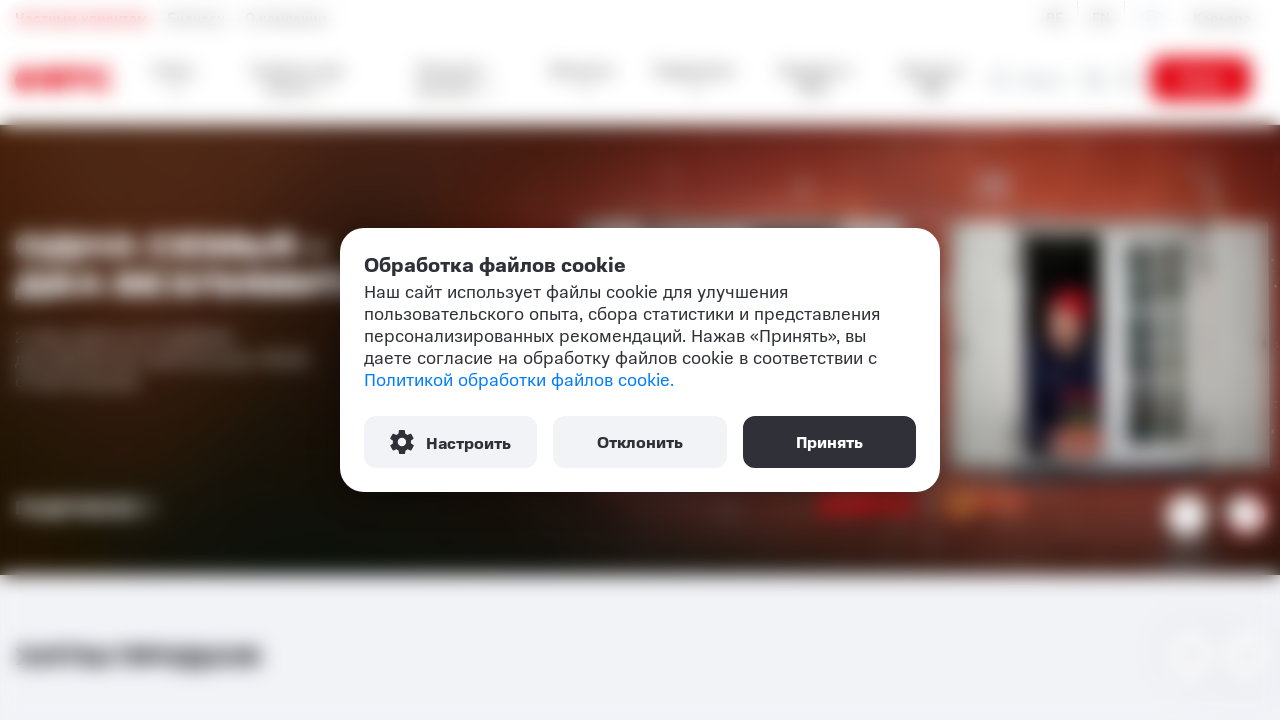